Tests image loading functionality by waiting for a spinner to disappear and verifying that images have loaded in the container

Starting URL: https://bonigarcia.dev/selenium-webdriver-java/loading-images.html

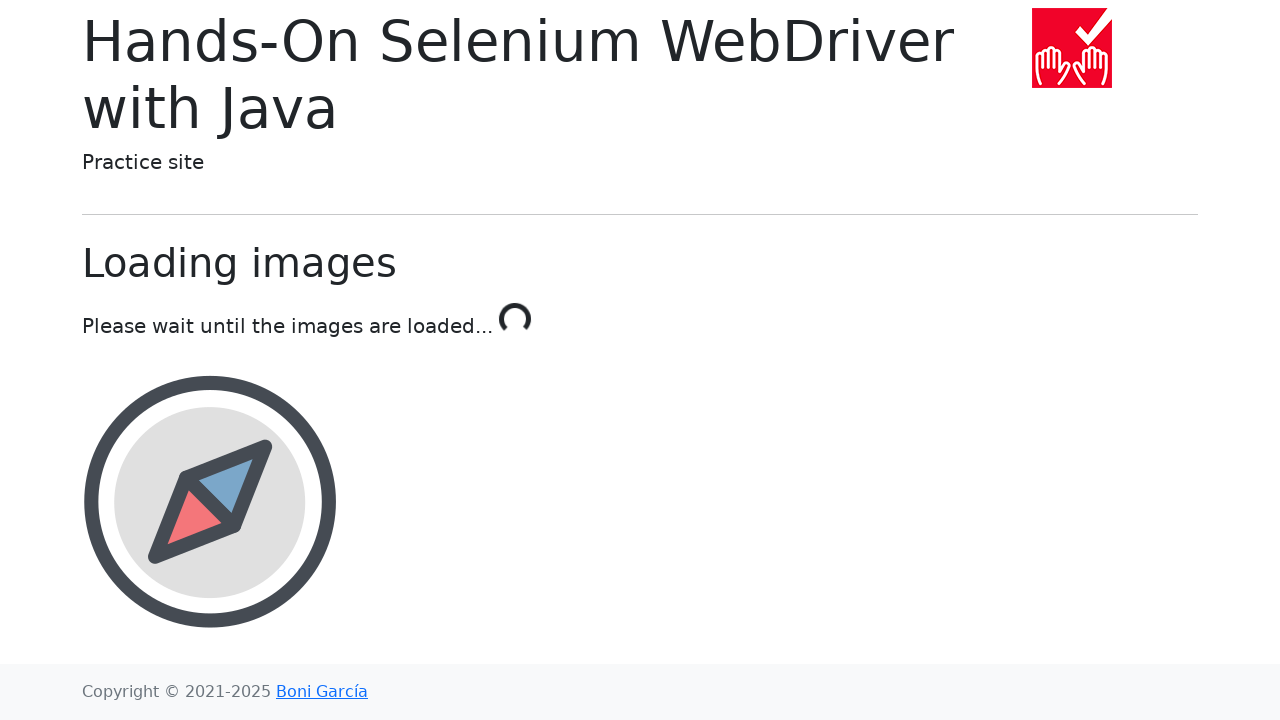

Spinner disappeared, images are loading
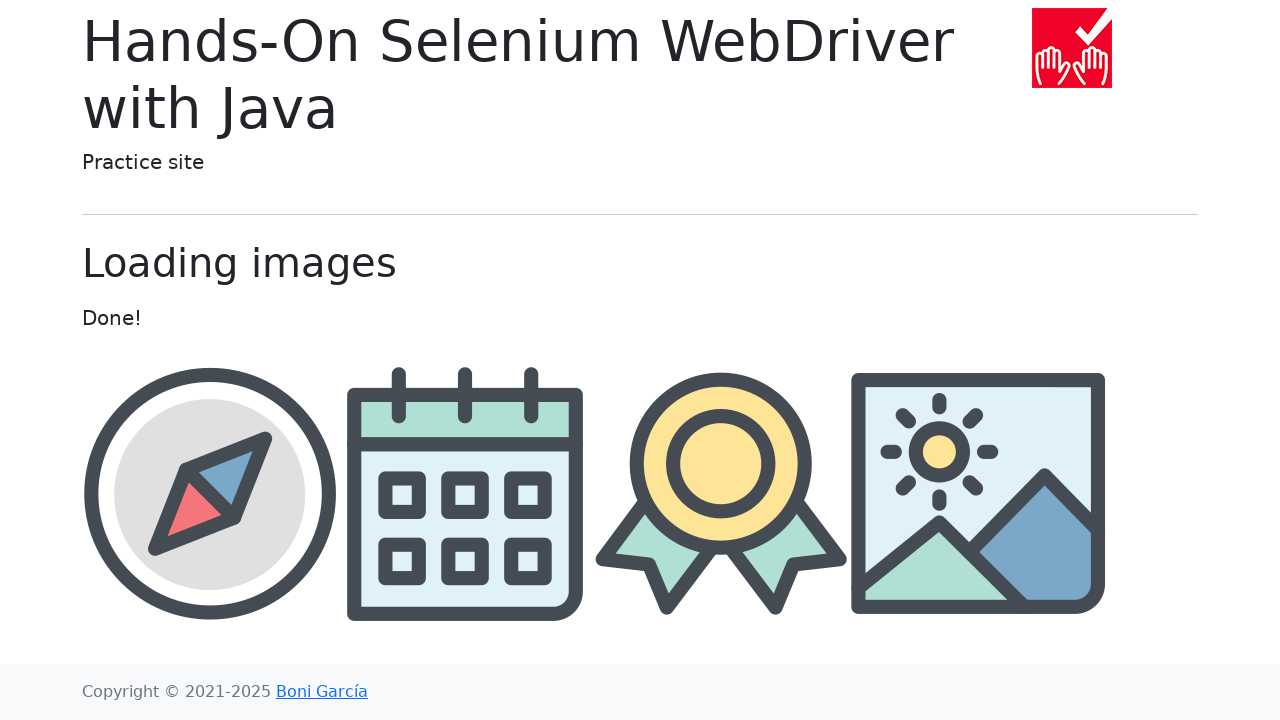

Images are now visible in the container
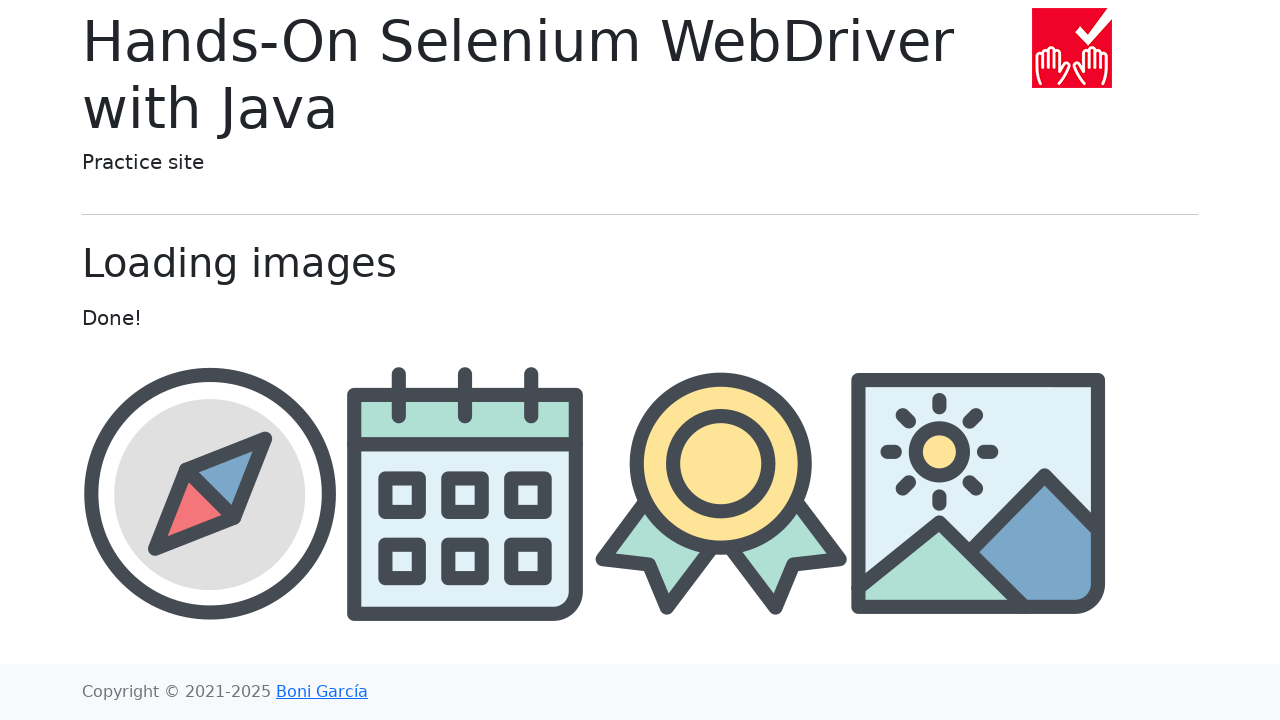

Located image elements in the container
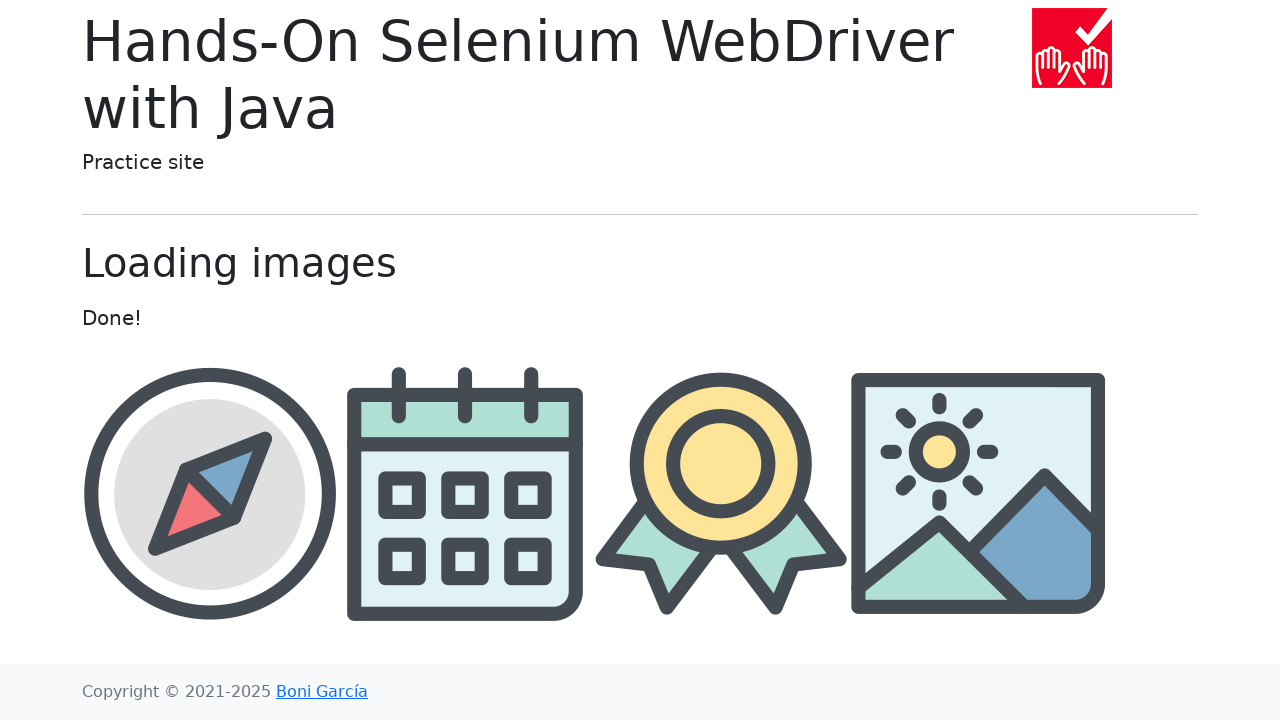

Verified that at least 3 images have loaded
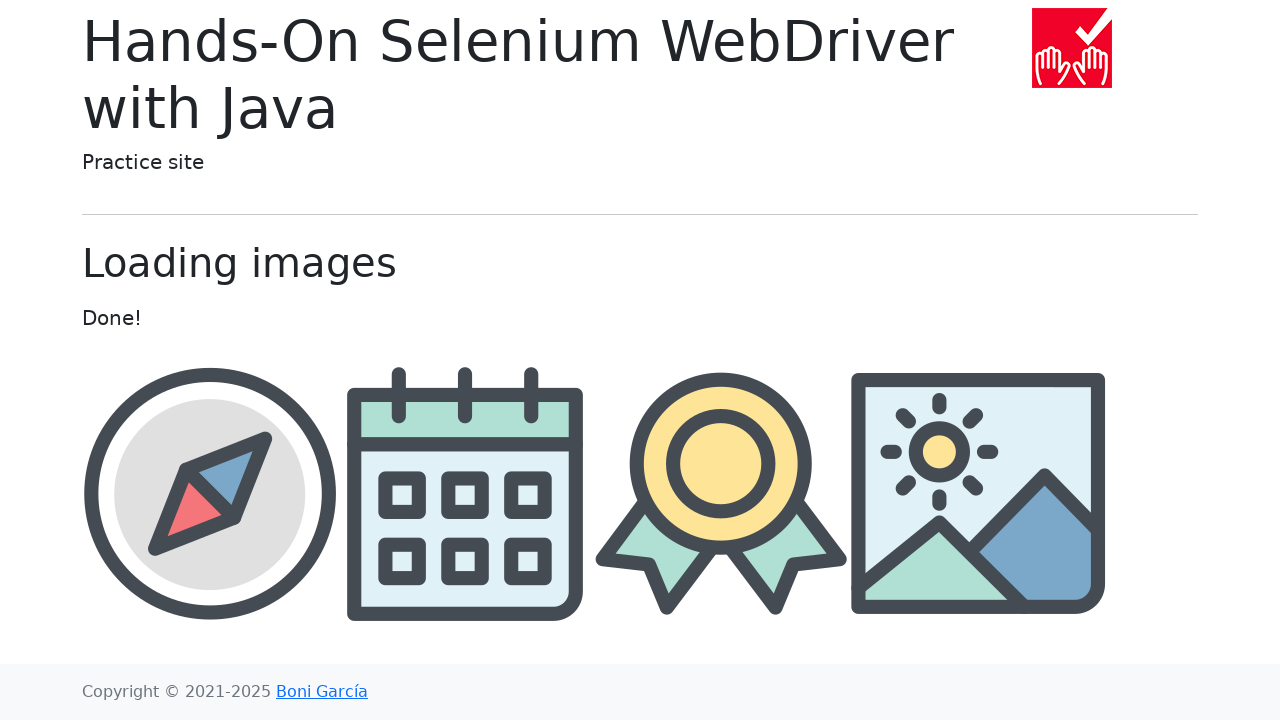

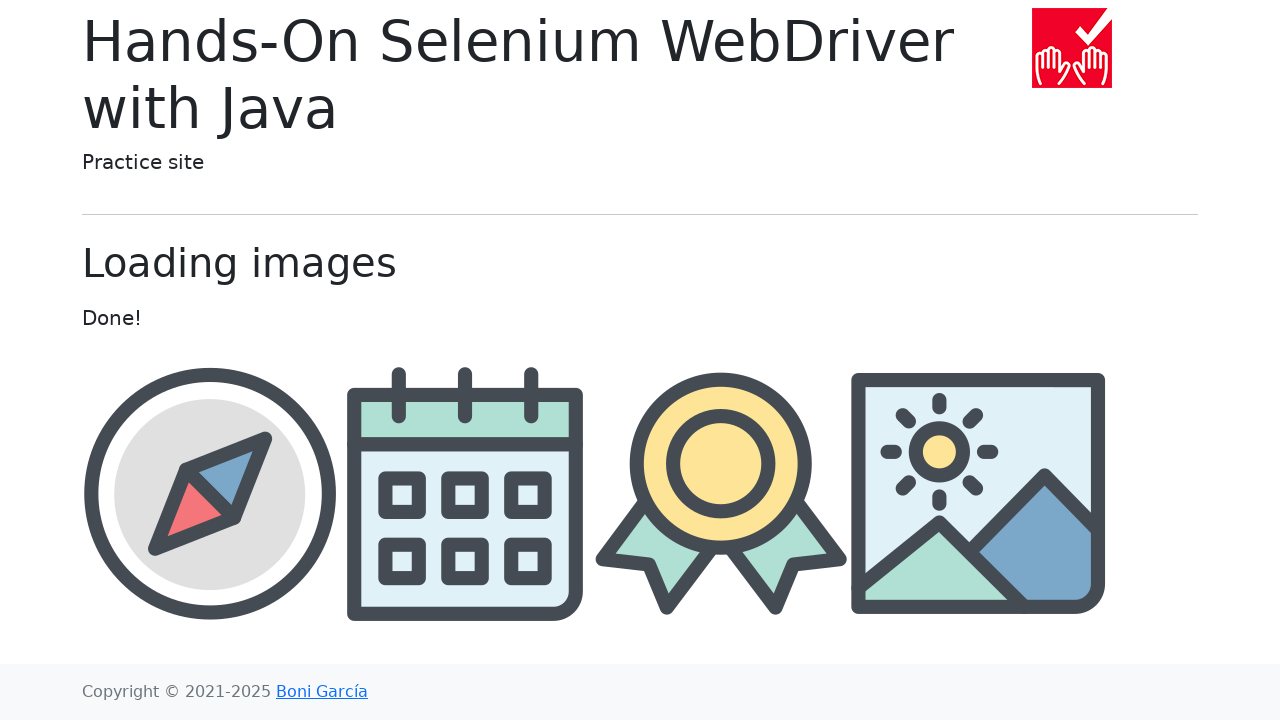